Tests keyboard key presses by sending the Space key and Left Arrow key to an input element and verifying the displayed result text matches the expected key press.

Starting URL: http://the-internet.herokuapp.com/key_presses

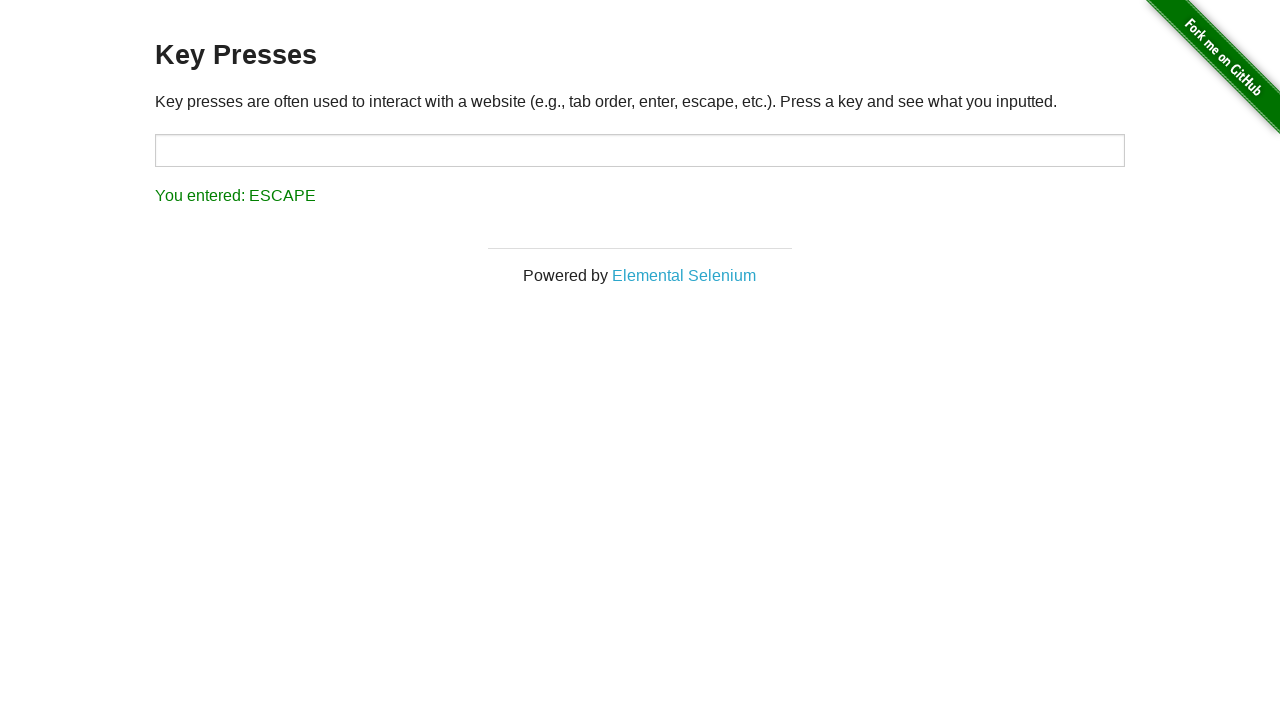

Pressed Space key on target input element on #target
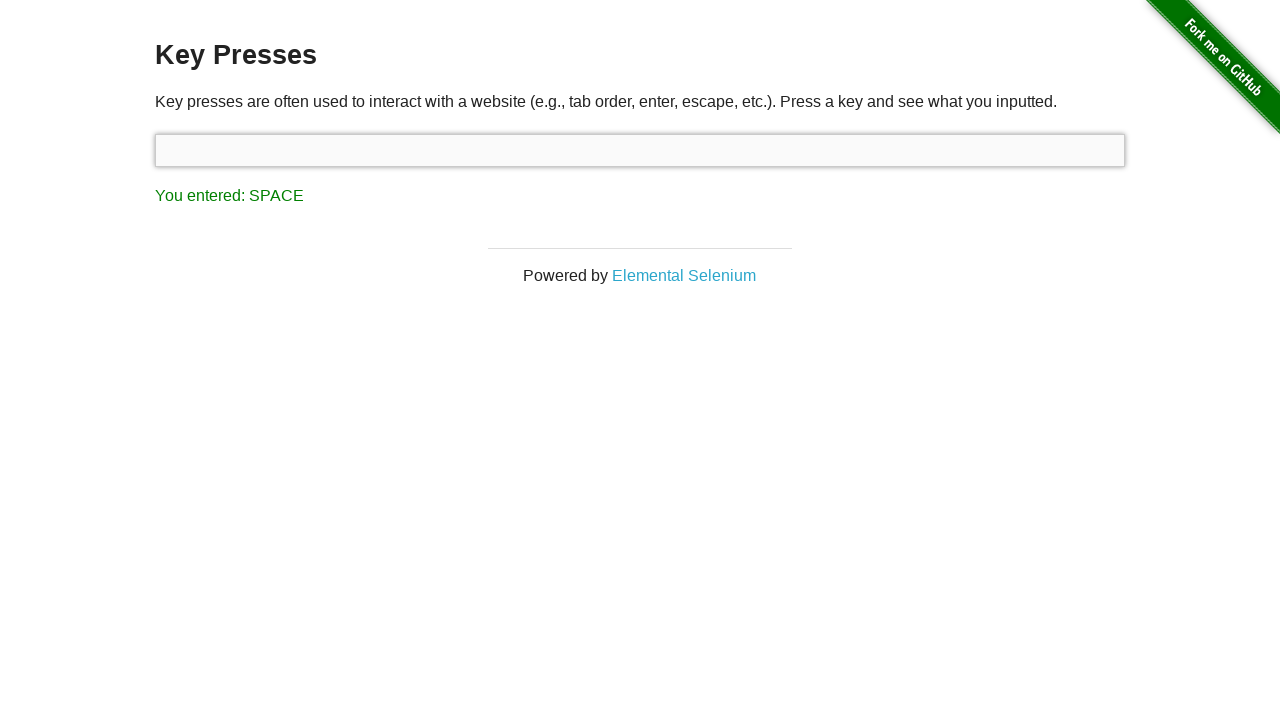

Result element loaded after Space key press
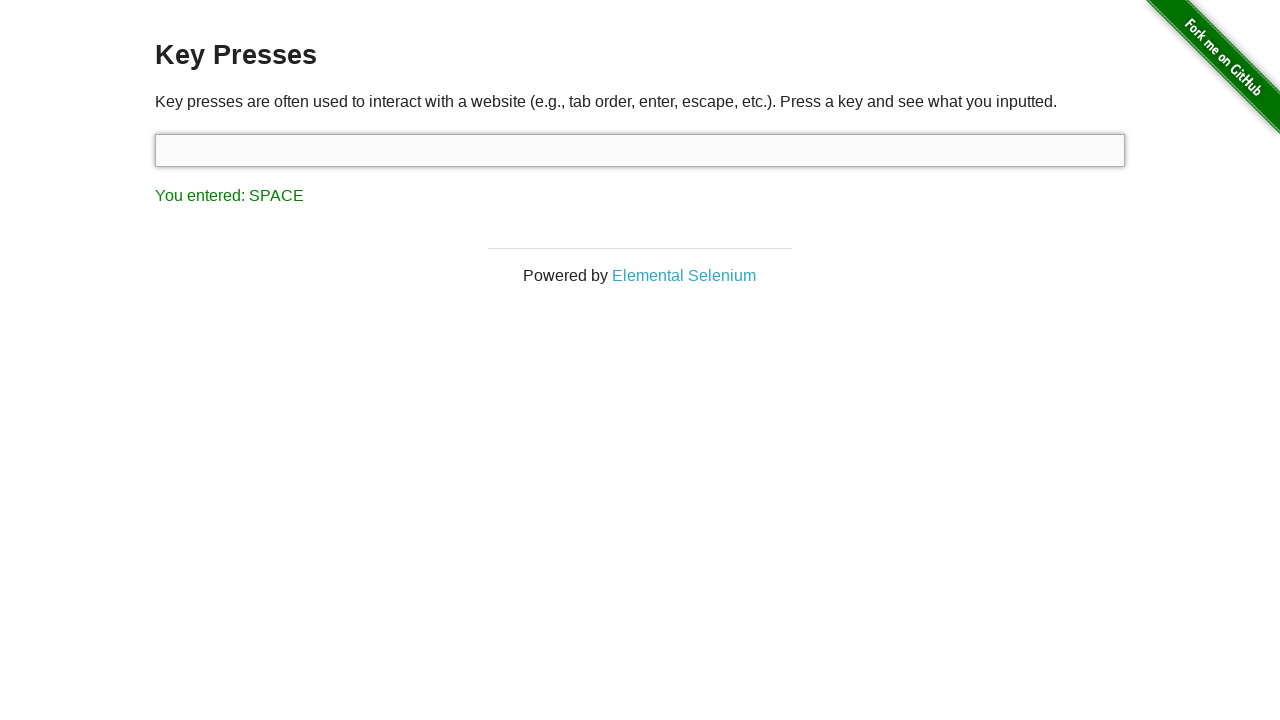

Verified result text shows 'You entered: SPACE'
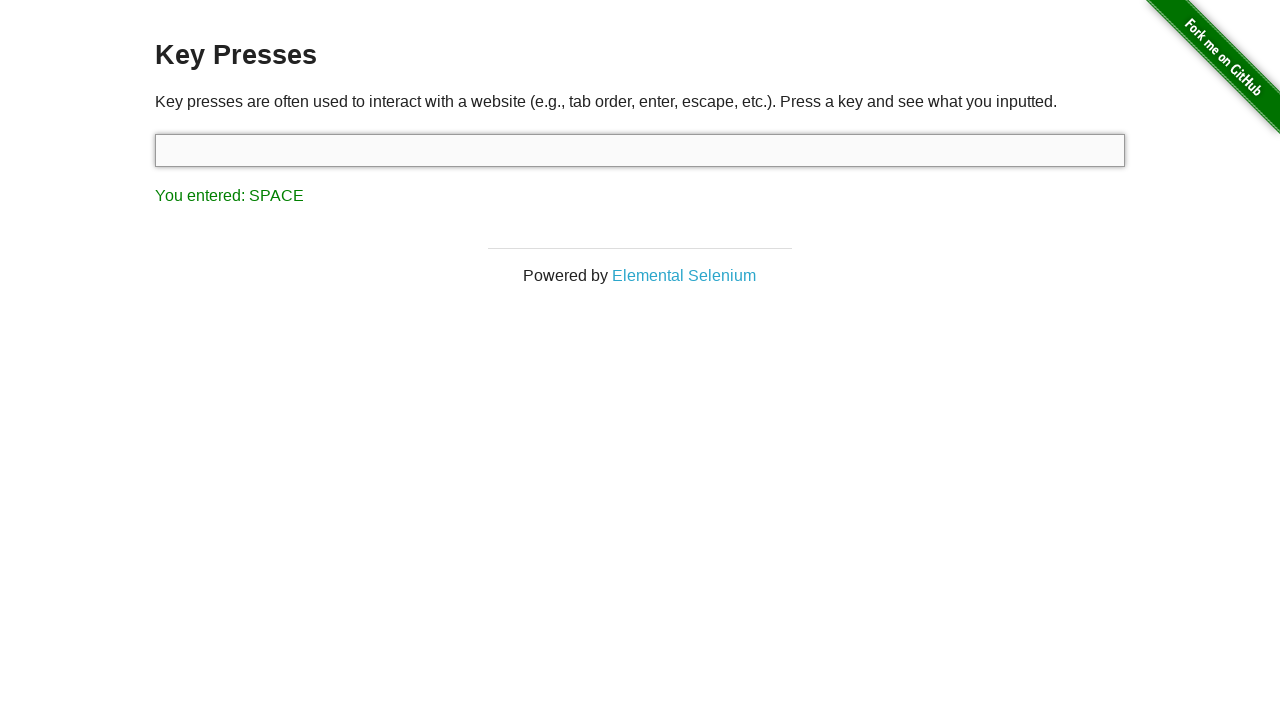

Pressed Left Arrow key using keyboard
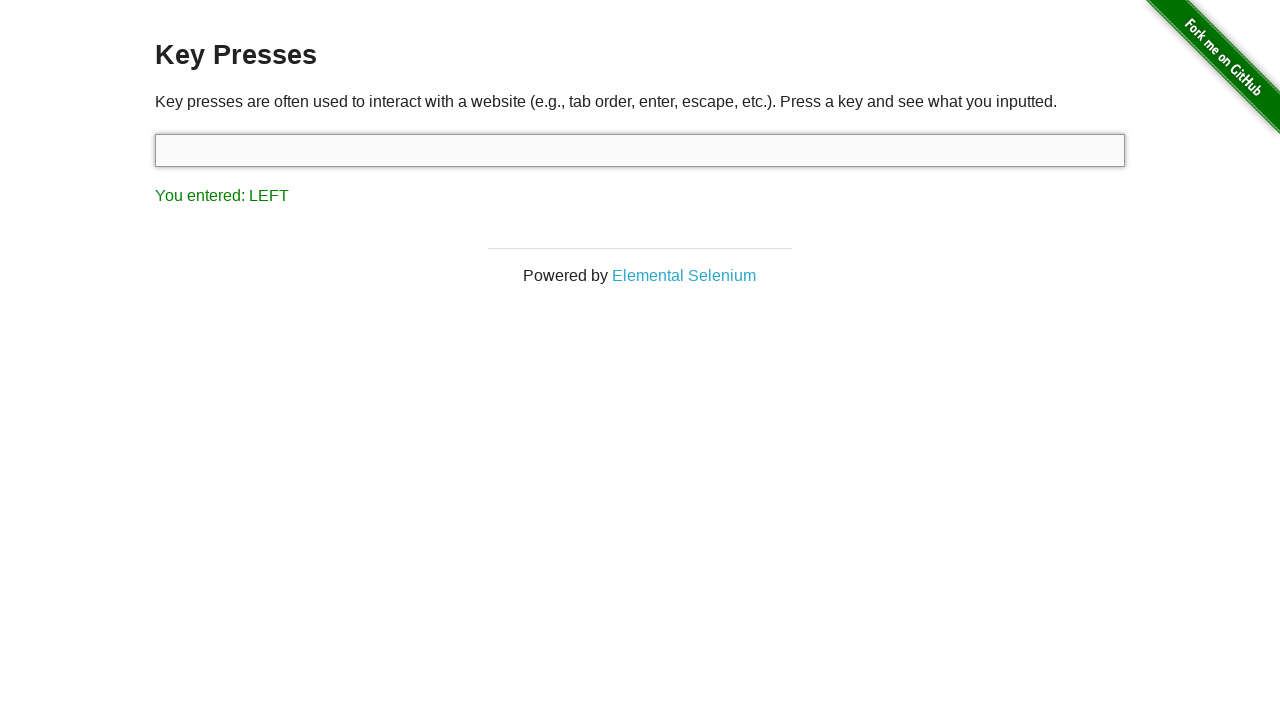

Verified result text shows 'You entered: LEFT'
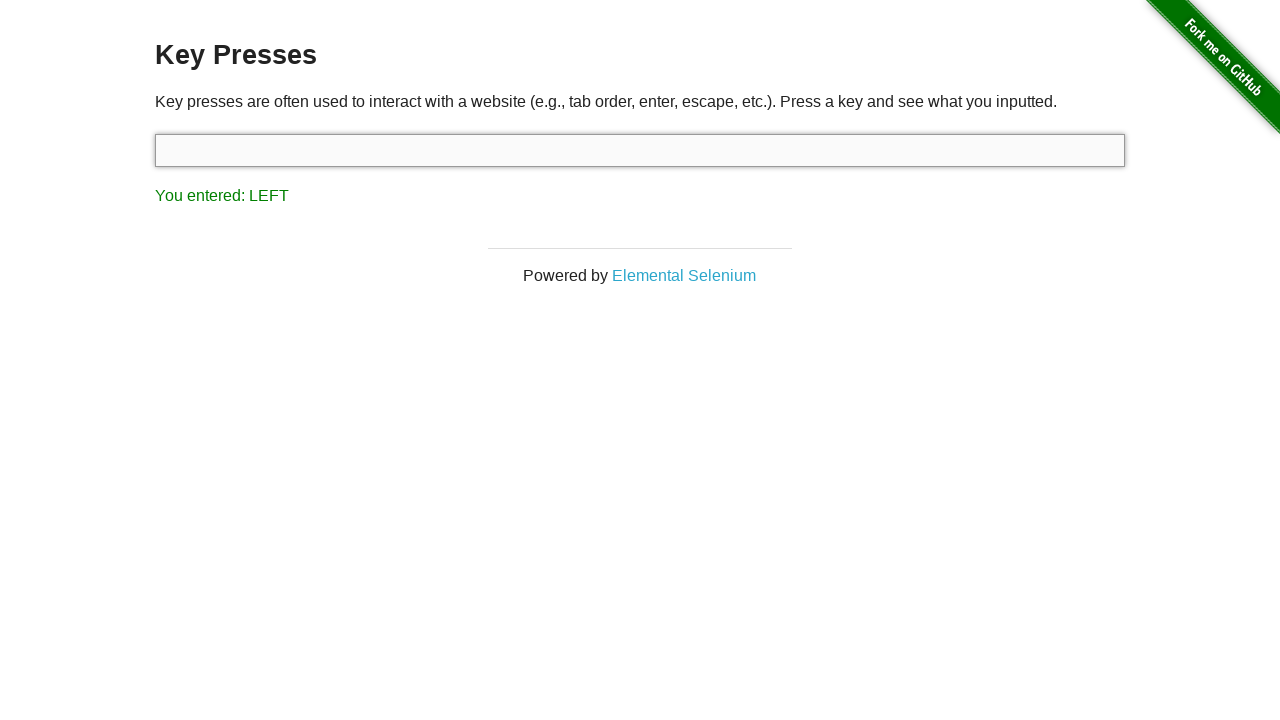

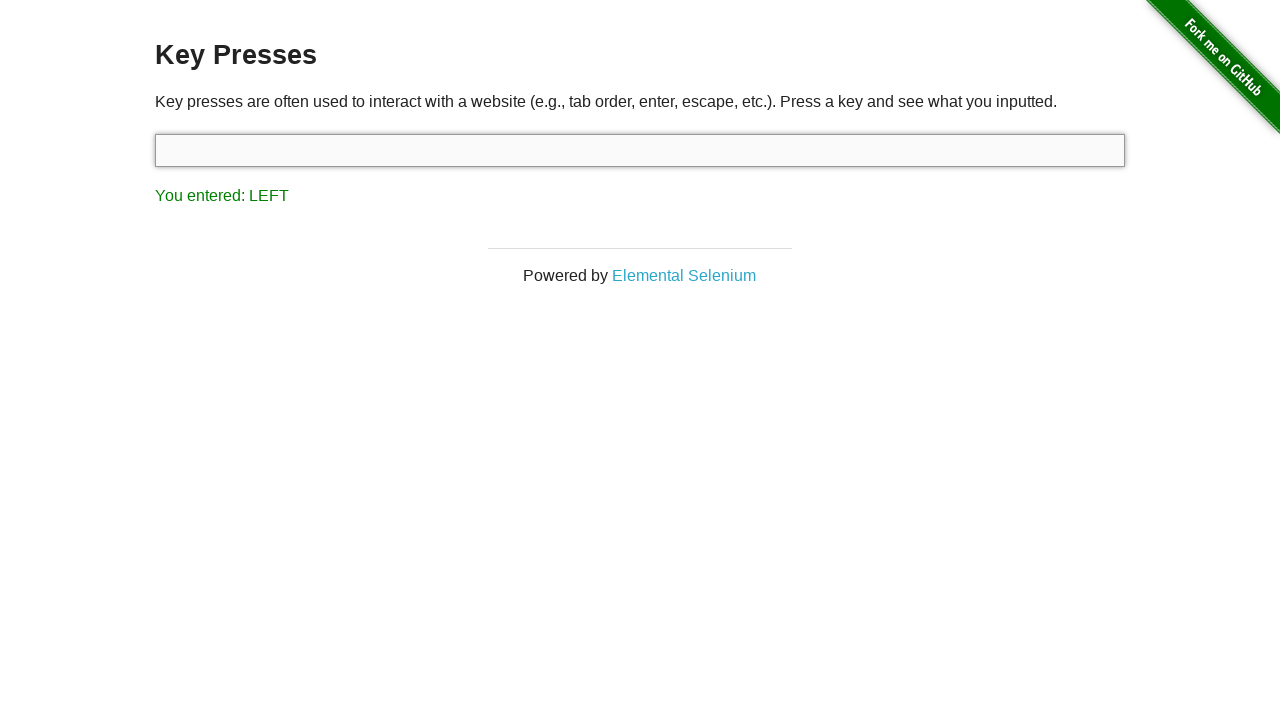